Tests opening a new browser window, navigating to a different URL in the new window, and verifying that two window handles exist

Starting URL: https://the-internet.herokuapp.com/windows

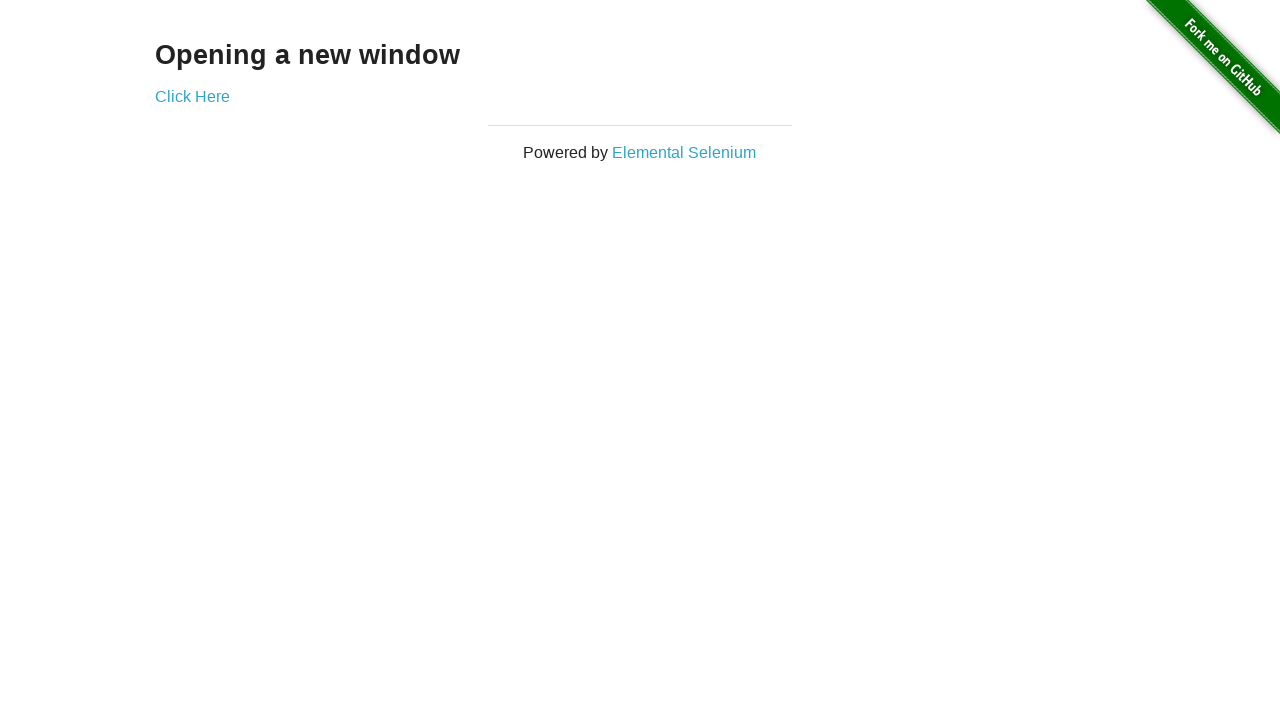

Opened a new browser window
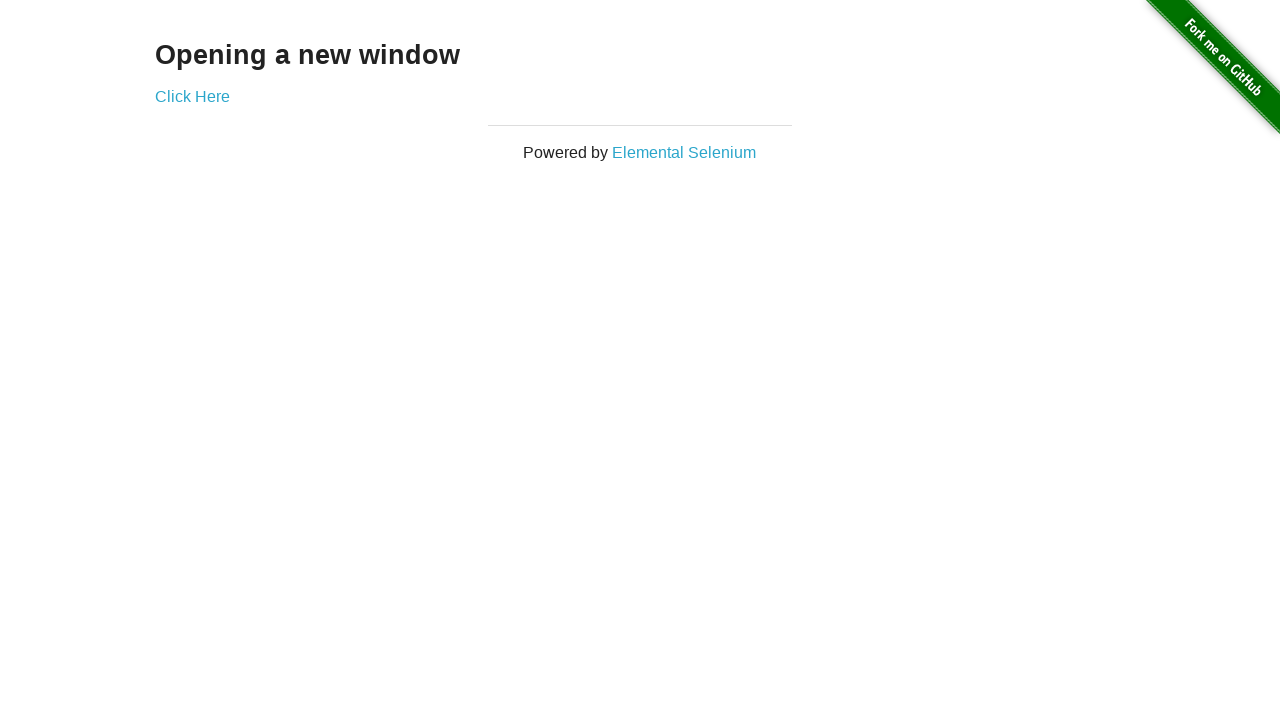

Navigated new window to https://the-internet.herokuapp.com/typos
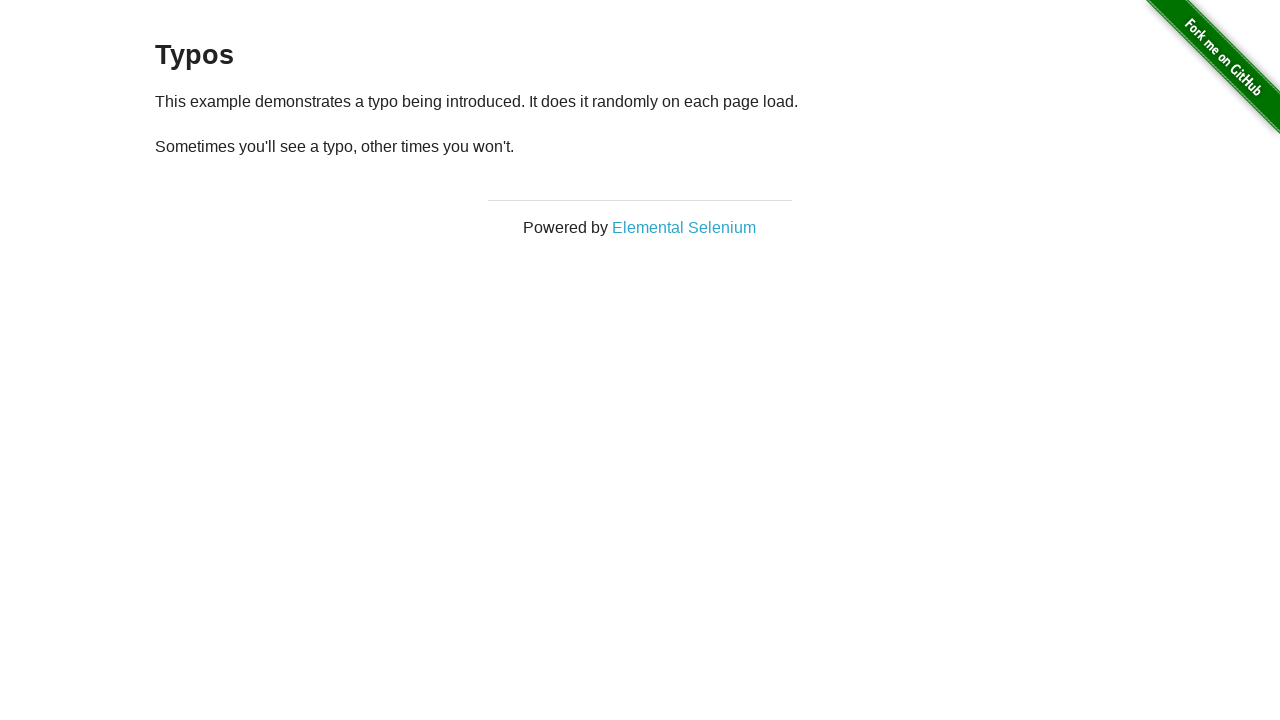

Verified that 2 window handles exist
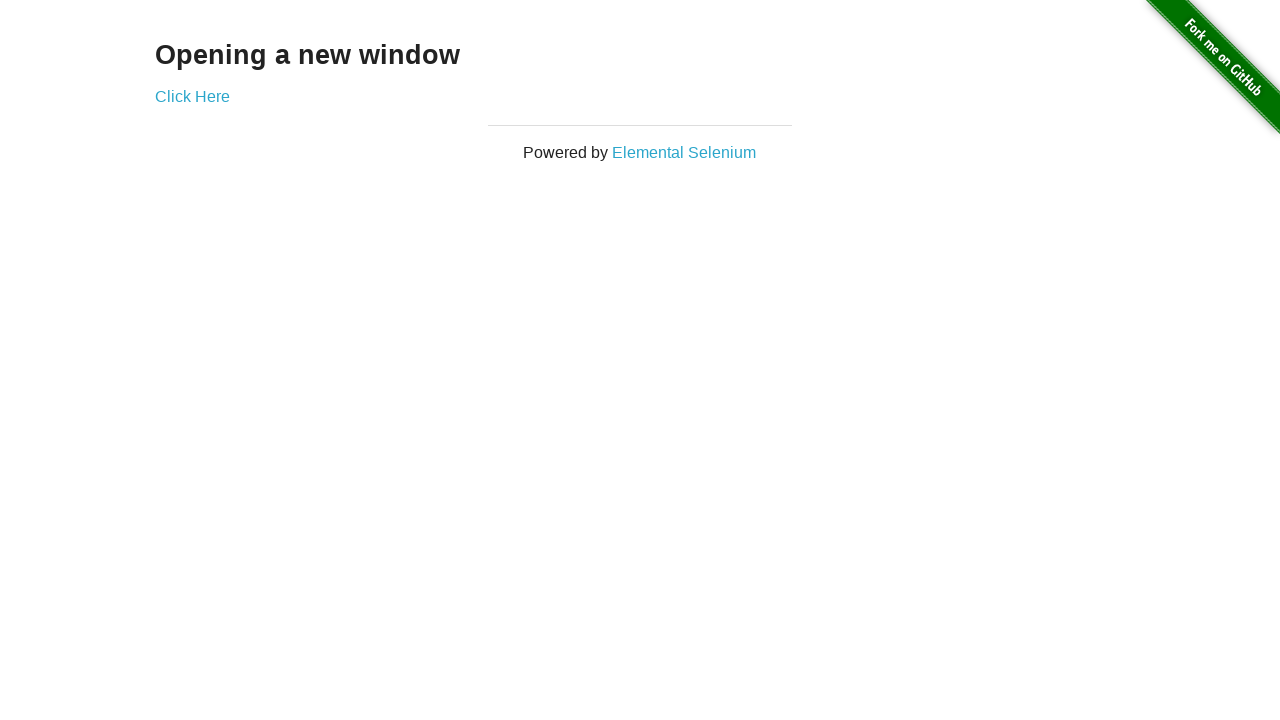

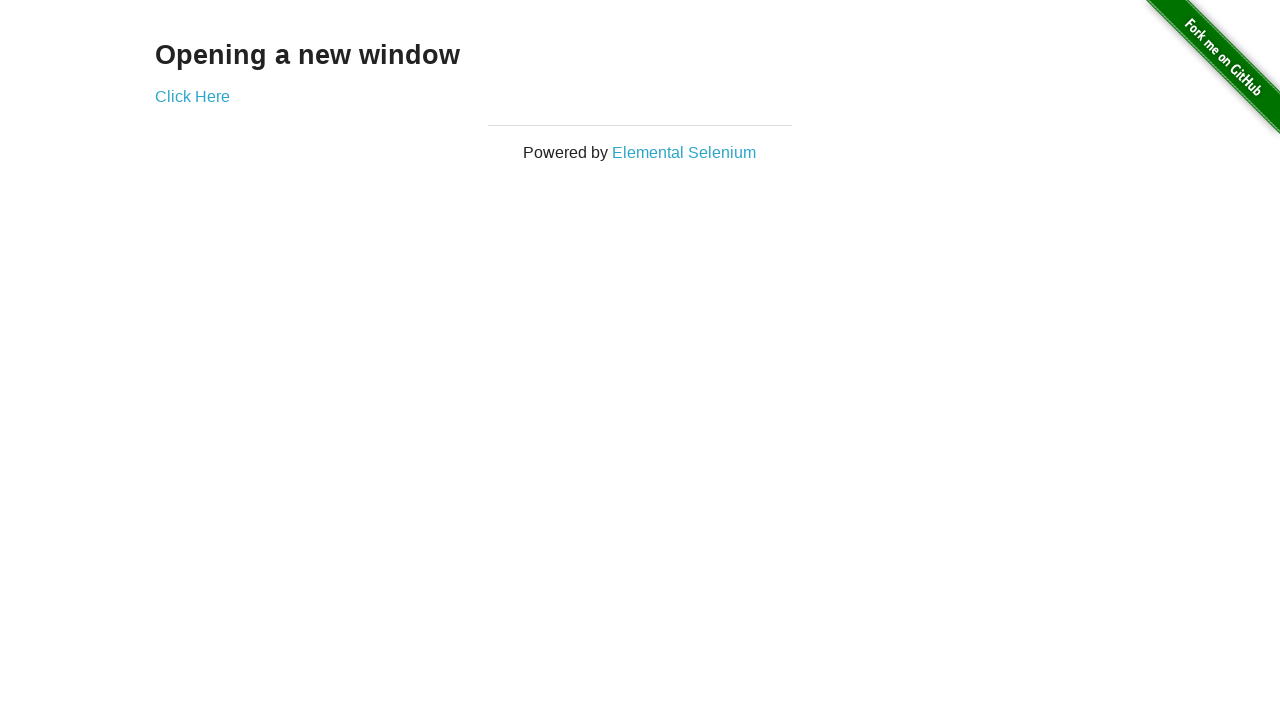